Navigates to JoyBuy's phones and accessories category page and maximizes the browser window

Starting URL: https://www.joybuy.com/category/875061538-phones-accessories.html

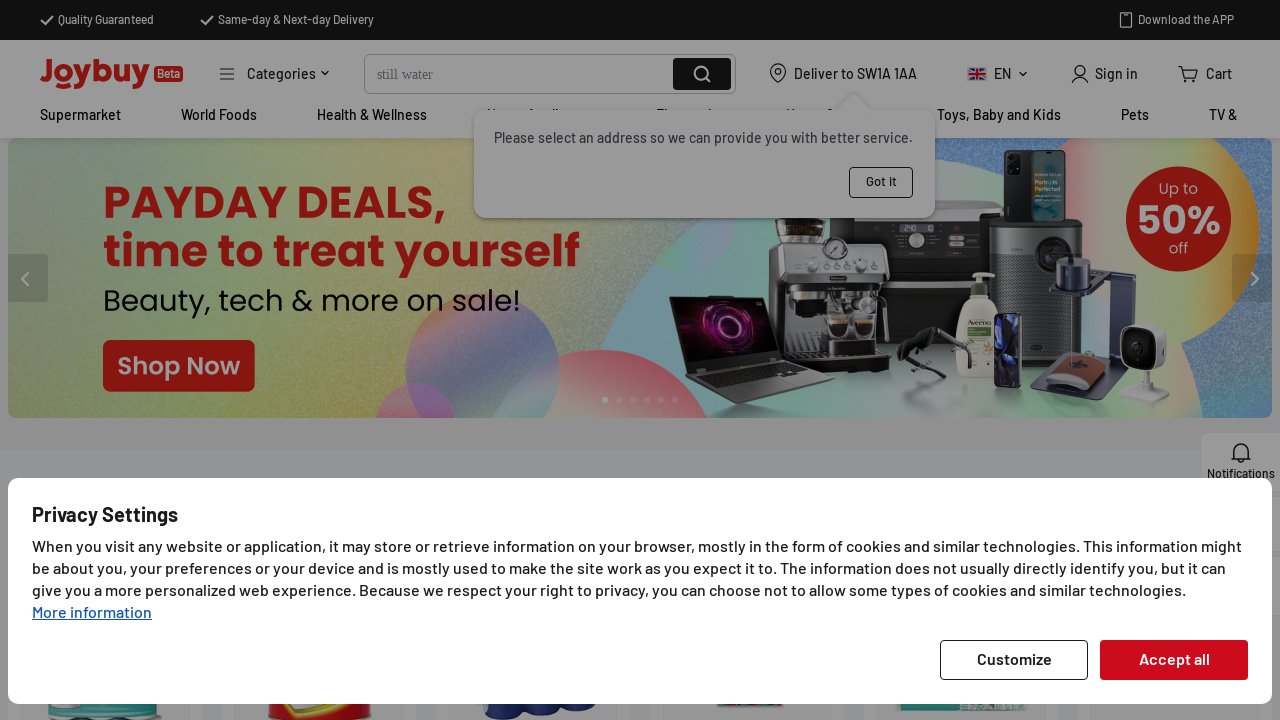

Waited for page to reach networkidle state on JoyBuy phones and accessories category page
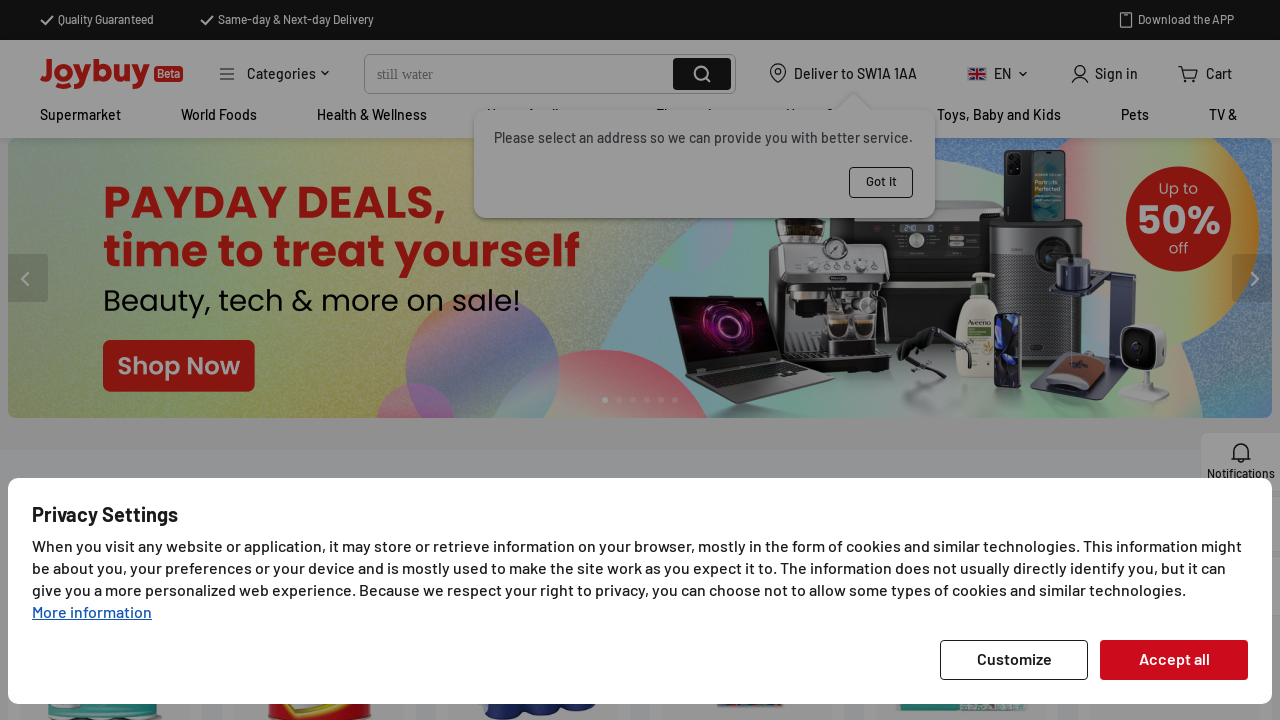

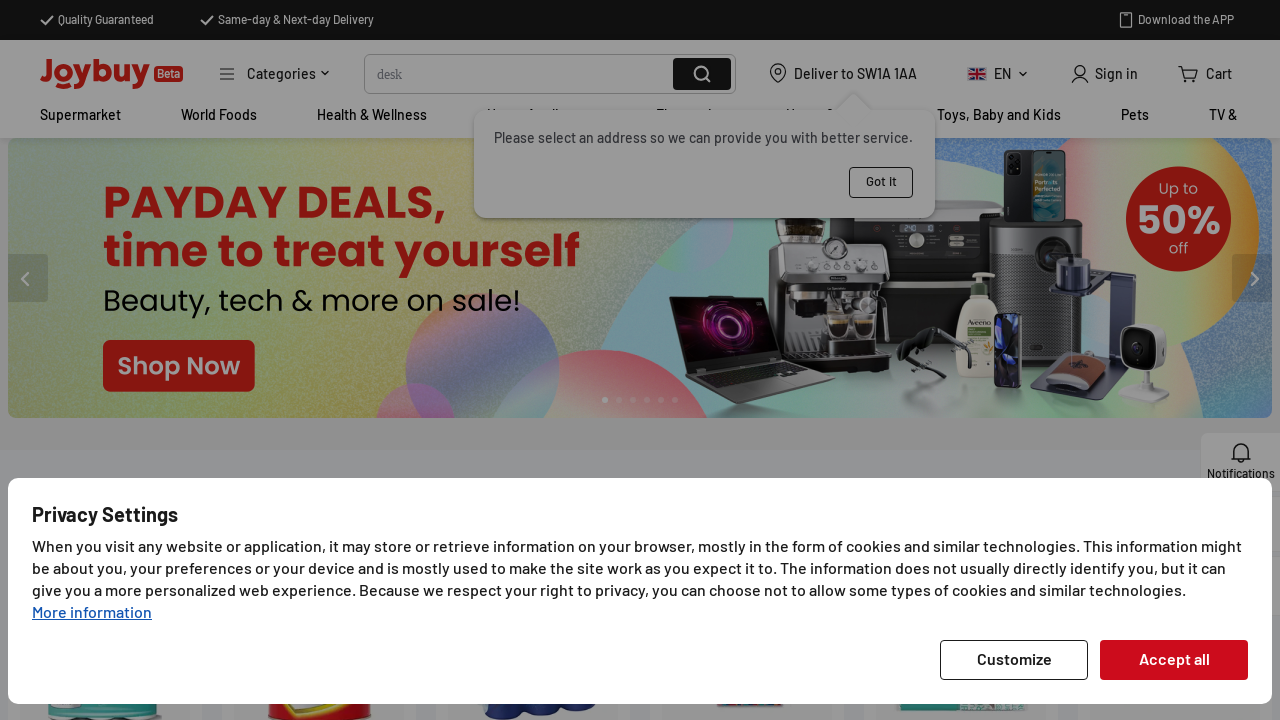